Tests keyboard operations by entering text in first name field, copying it using Ctrl+C, and pasting it in last name field using Ctrl+V

Starting URL: https://demo.automationtesting.in/Register.html

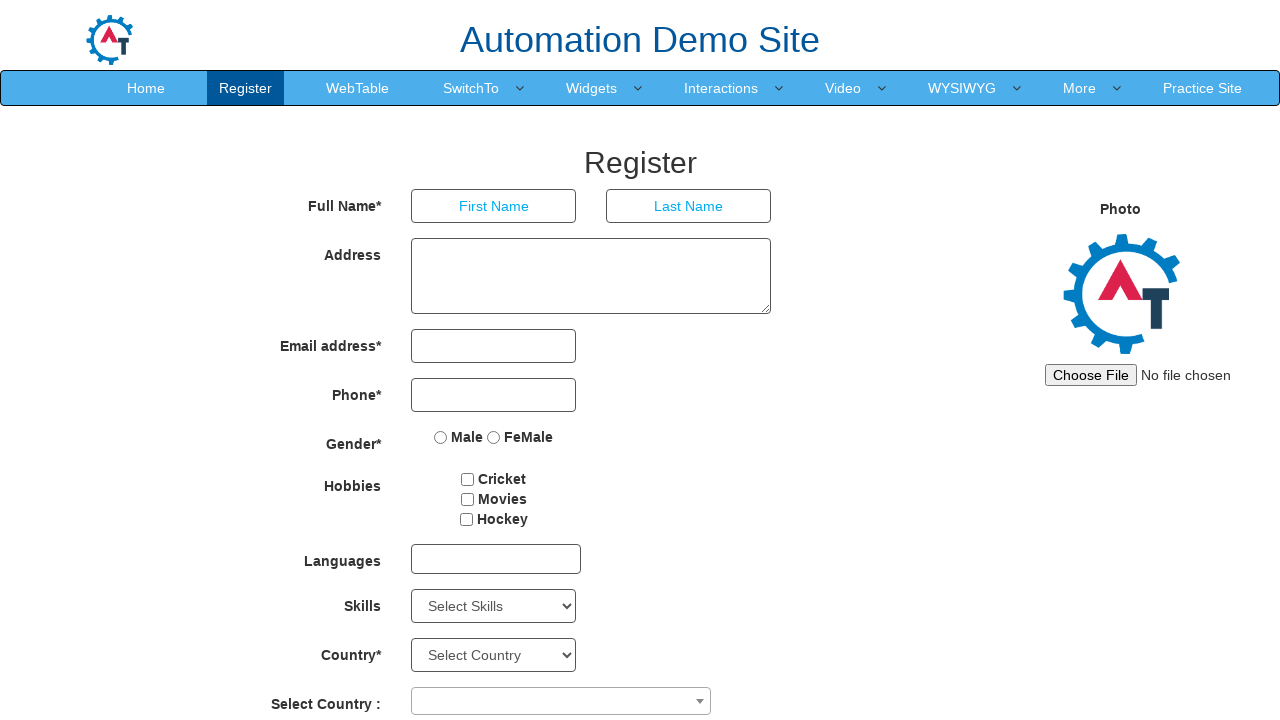

Filled first name field with 'admin' on input[placeholder='First Name']
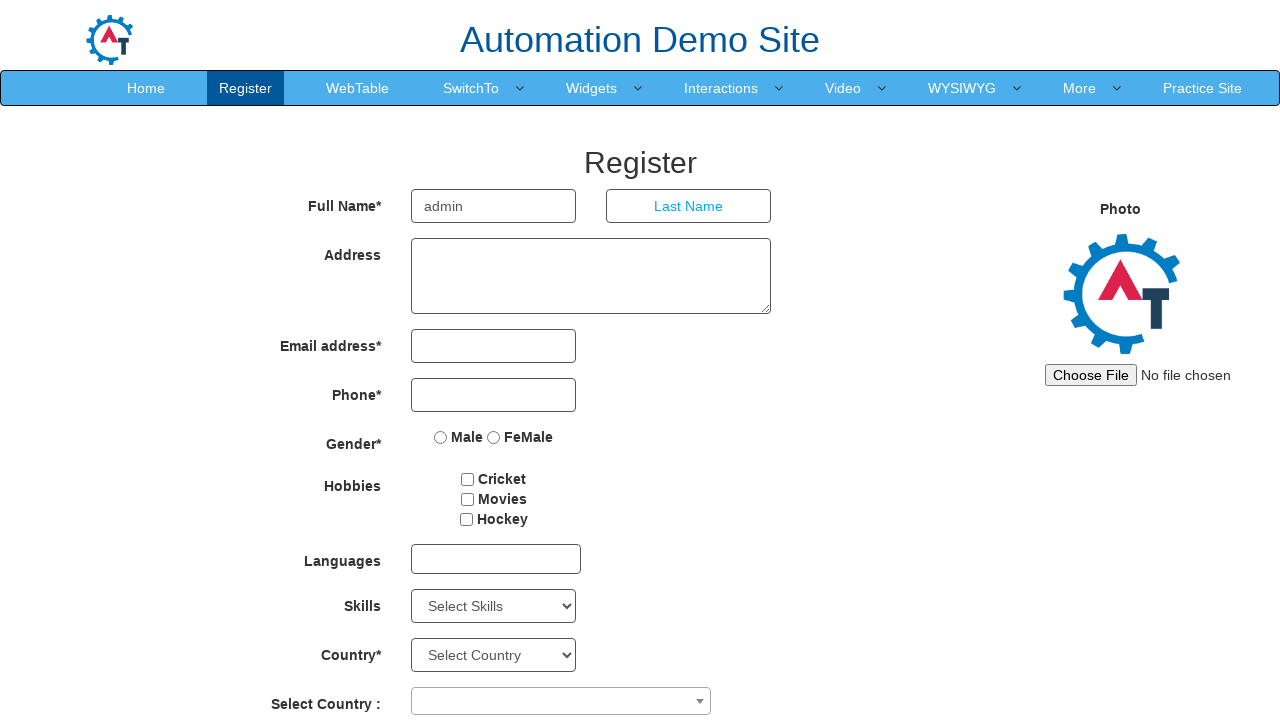

Double-clicked first name field to select all text at (494, 206) on input[placeholder='First Name']
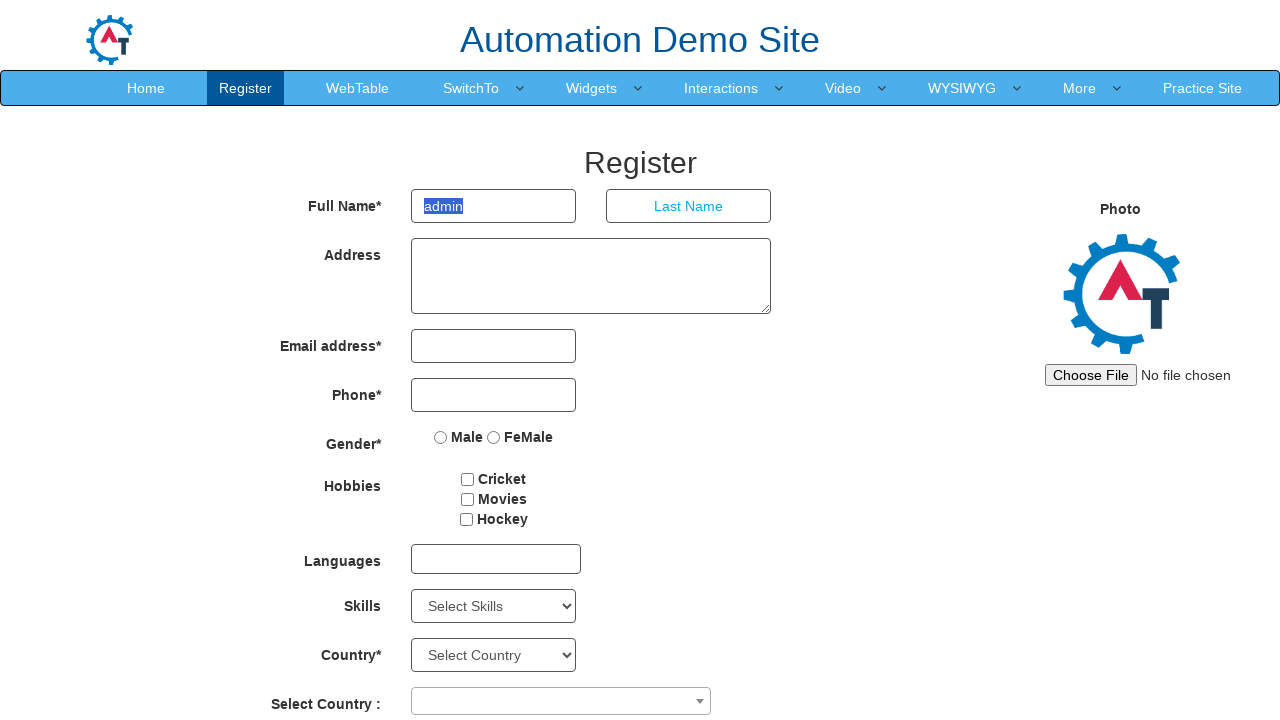

Copied selected text from first name field using Ctrl+C
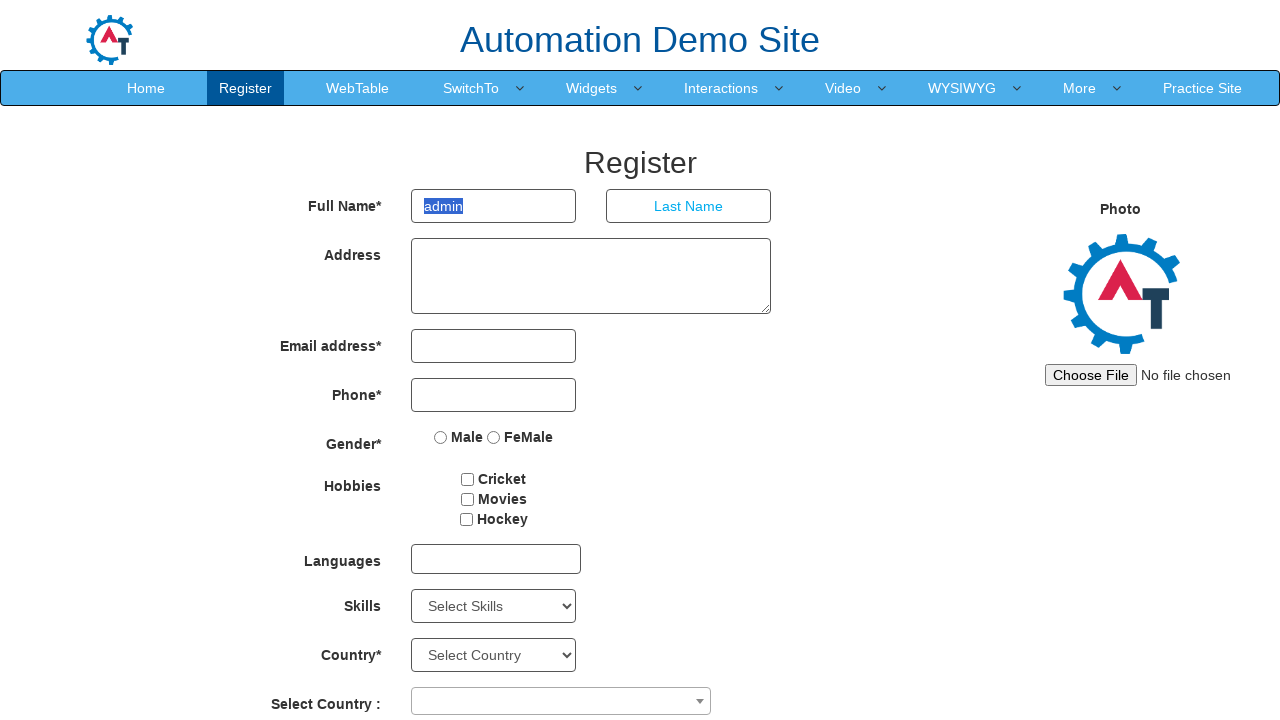

Clicked on last name field at (689, 206) on input[placeholder='Last Name']
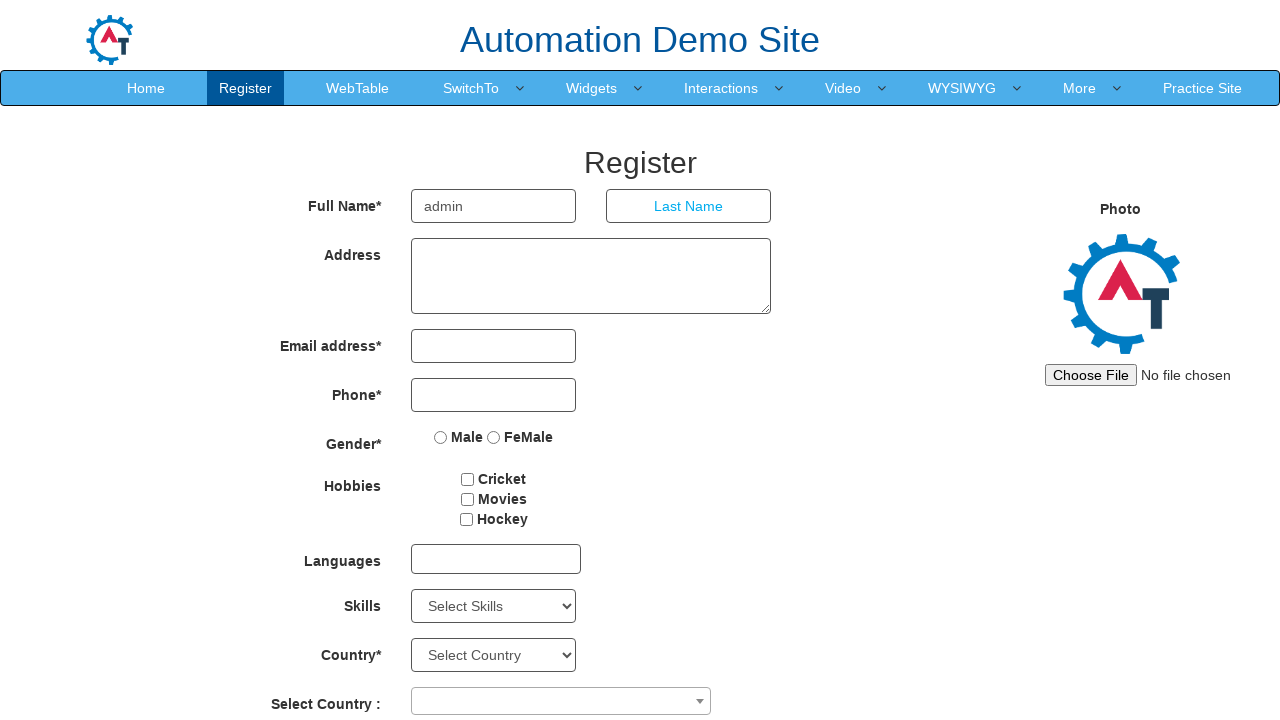

Pasted copied text into last name field using Ctrl+V
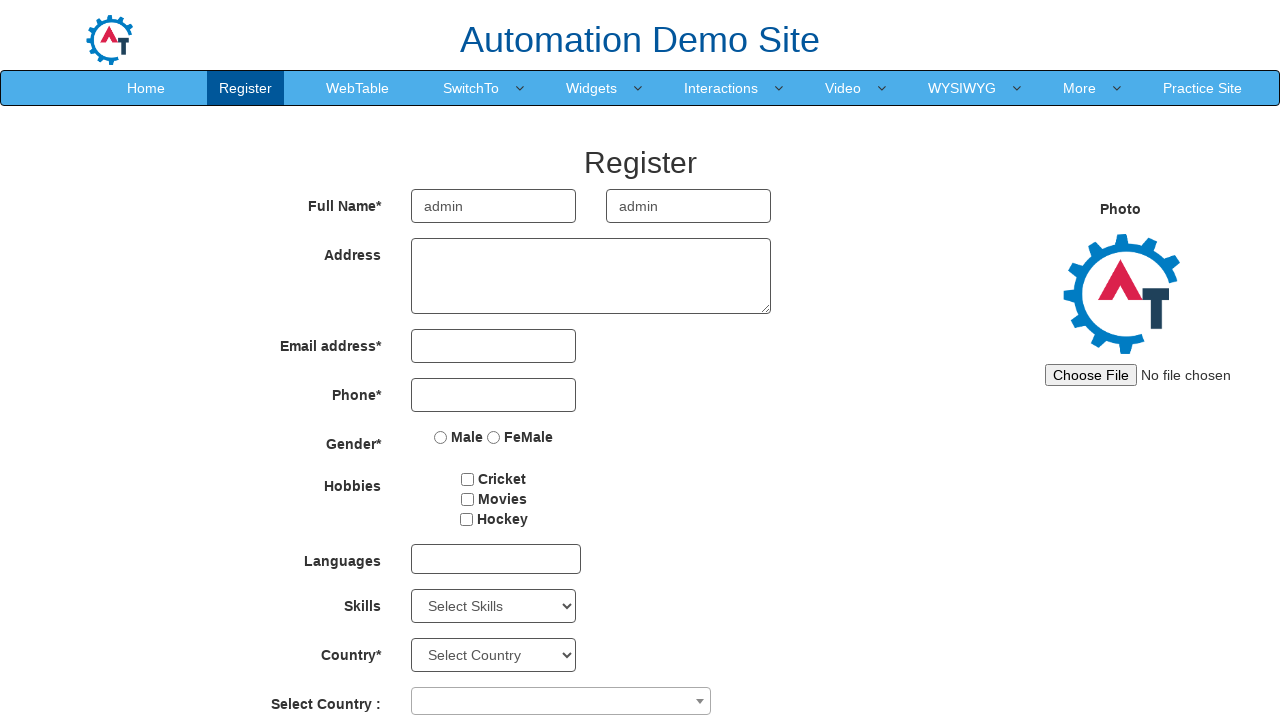

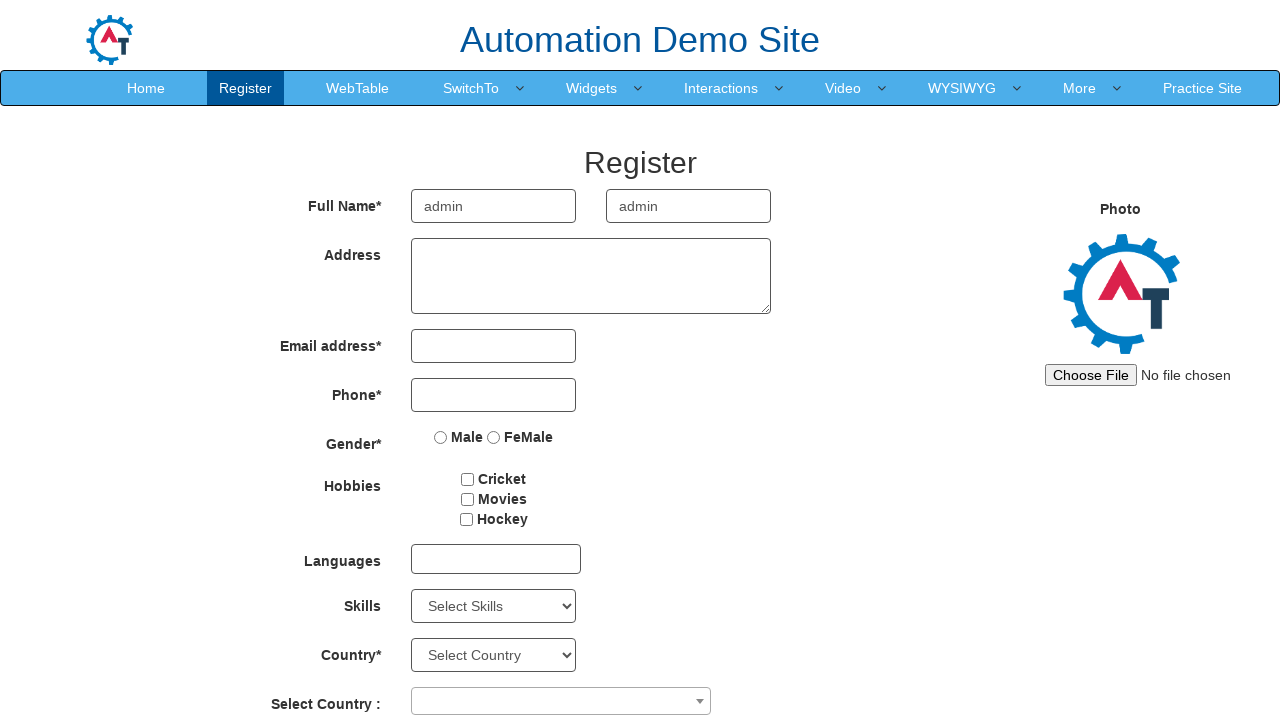